Tests drag and drop action from draggable element to droppable element

Starting URL: https://crossbrowsertesting.github.io/drag-and-drop

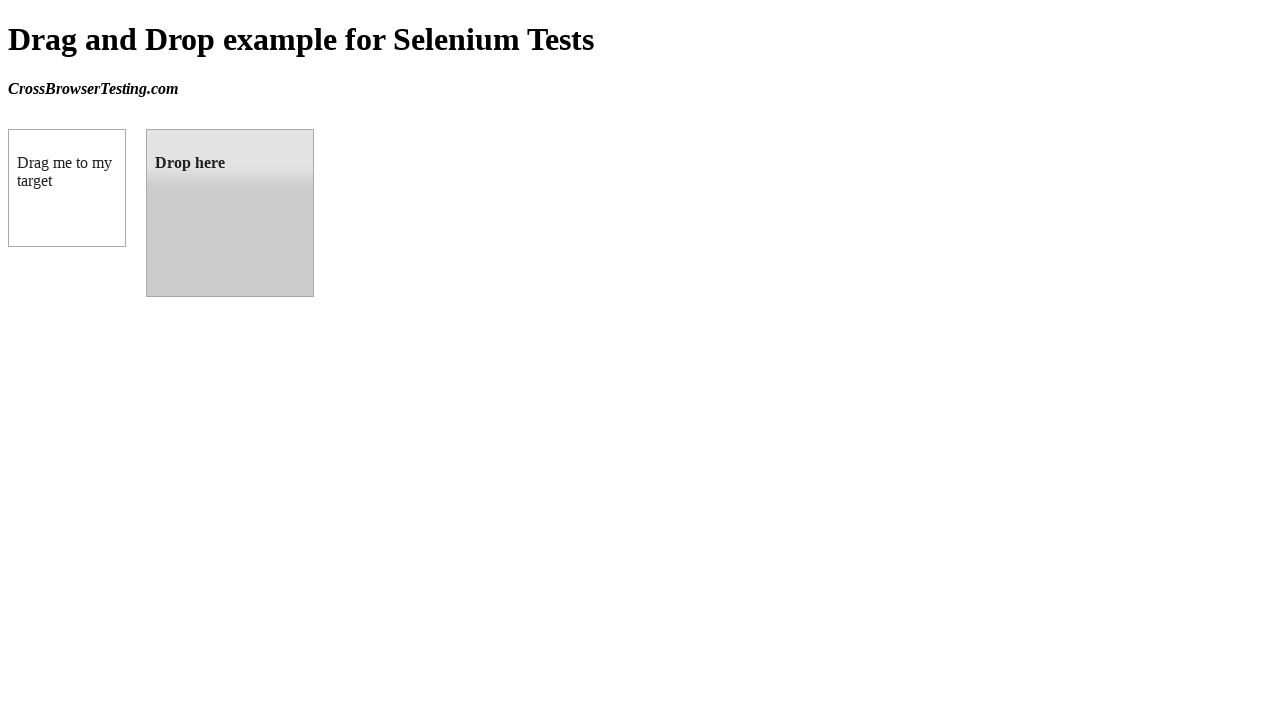

Located draggable element with ID 'draggable'
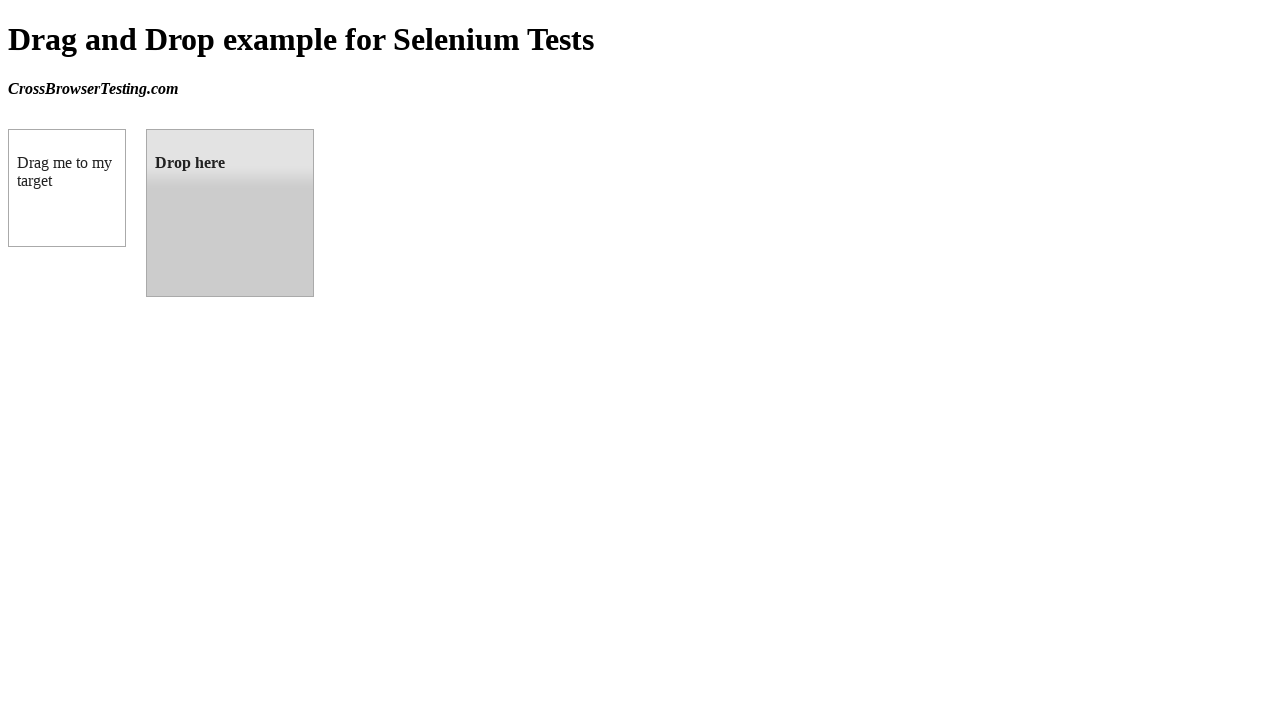

Located droppable element with ID 'droppable'
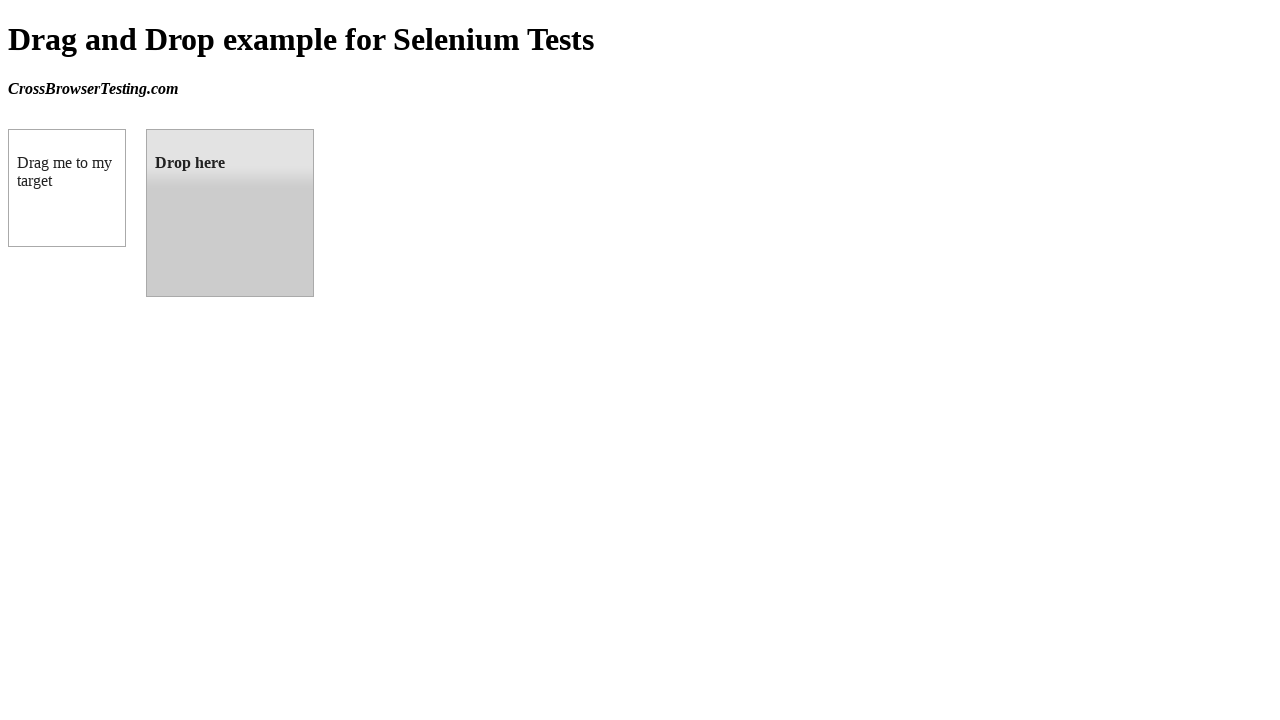

Performed drag and drop action from draggable to droppable element at (230, 213)
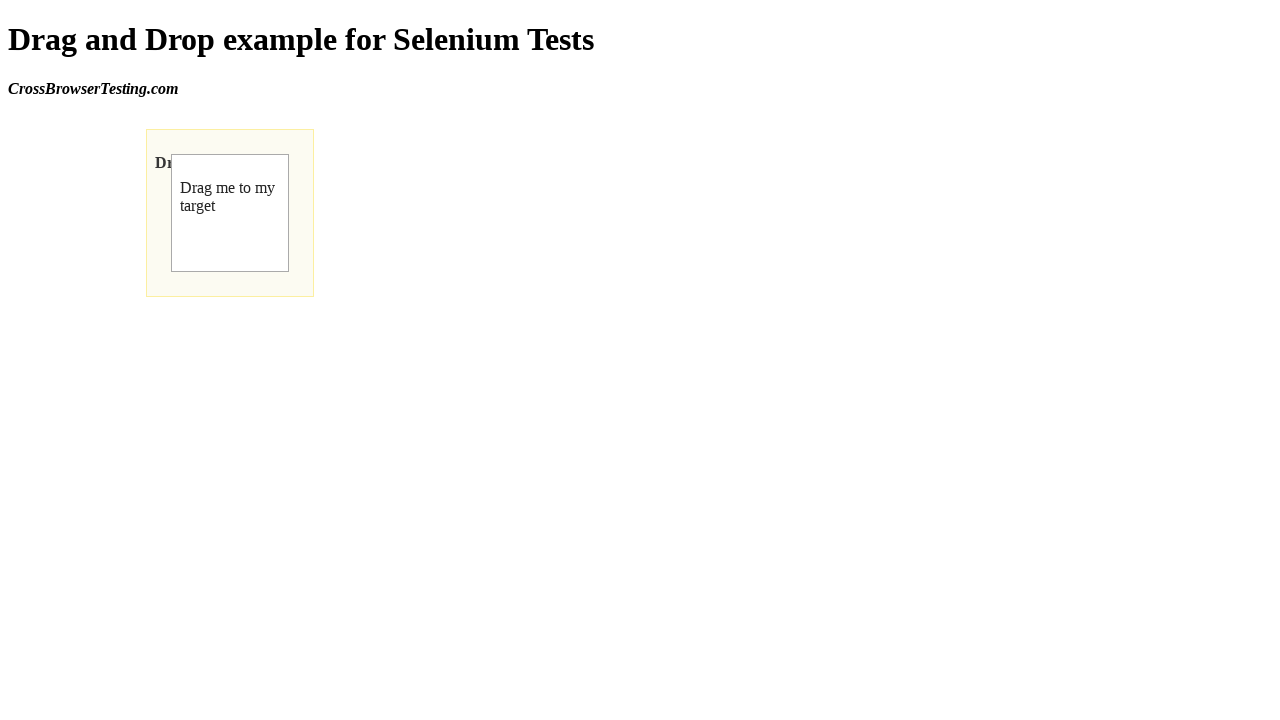

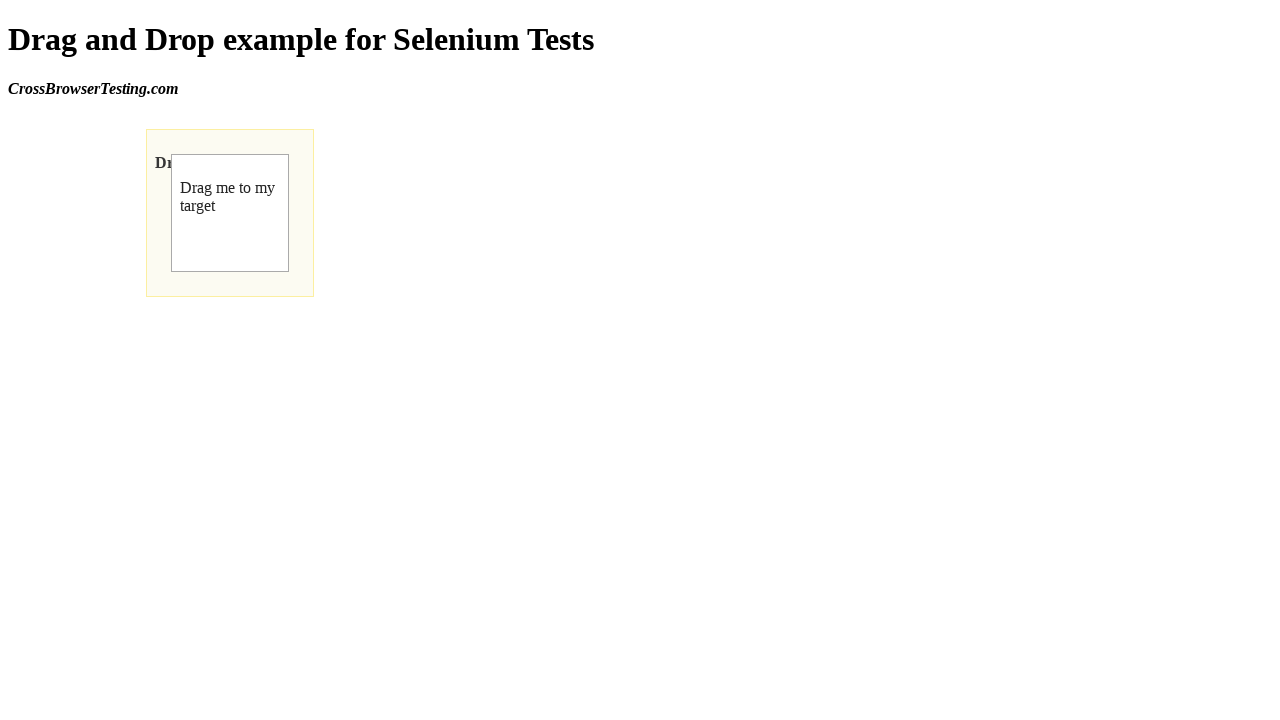